Tests the Gallery button which appears randomly on the page, refreshing until it appears and then verifying it leads to a 404 page

Starting URL: http://the-internet.herokuapp.com/disappearing_elements

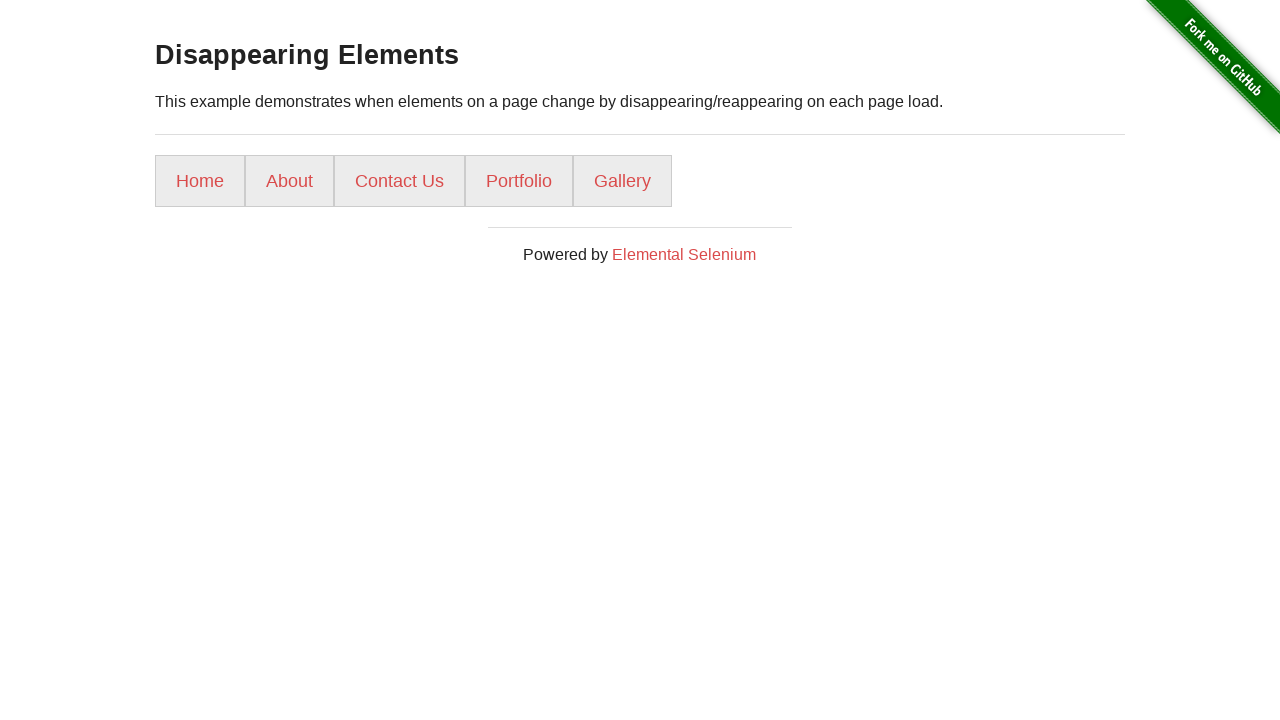

Checked if Gallery button exists on page
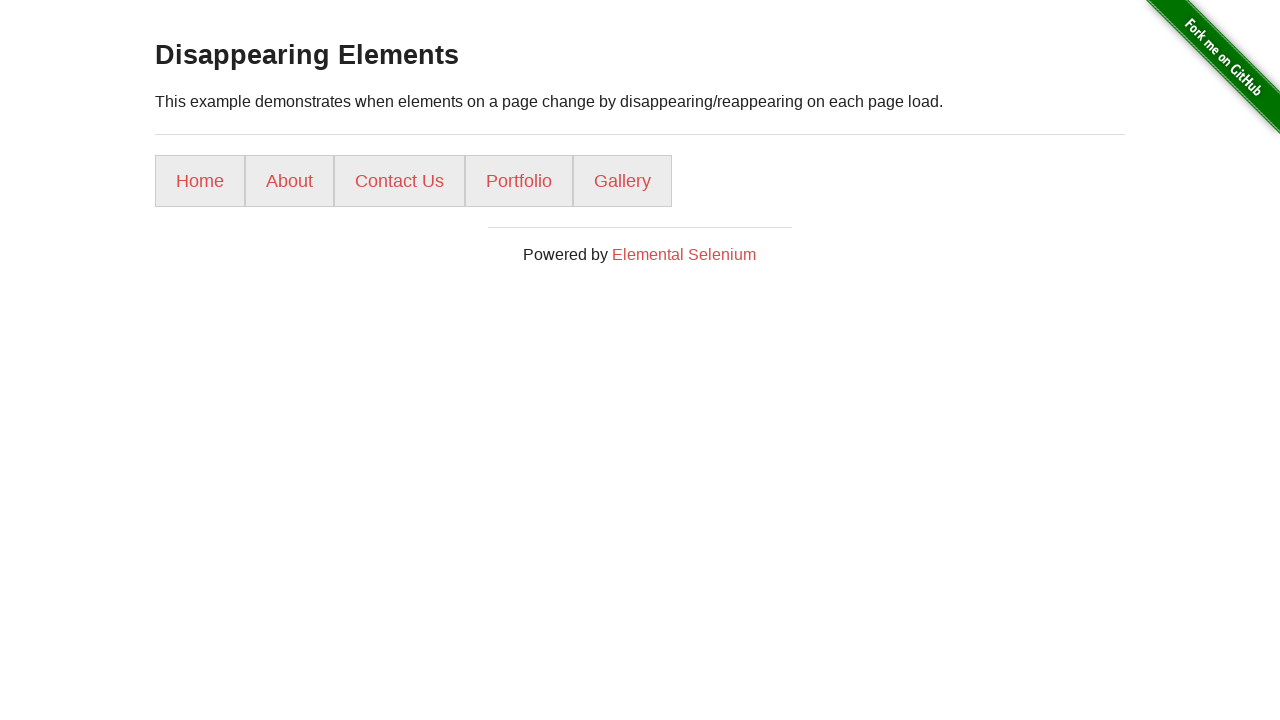

Clicked Gallery button at (622, 181) on text=Gallery
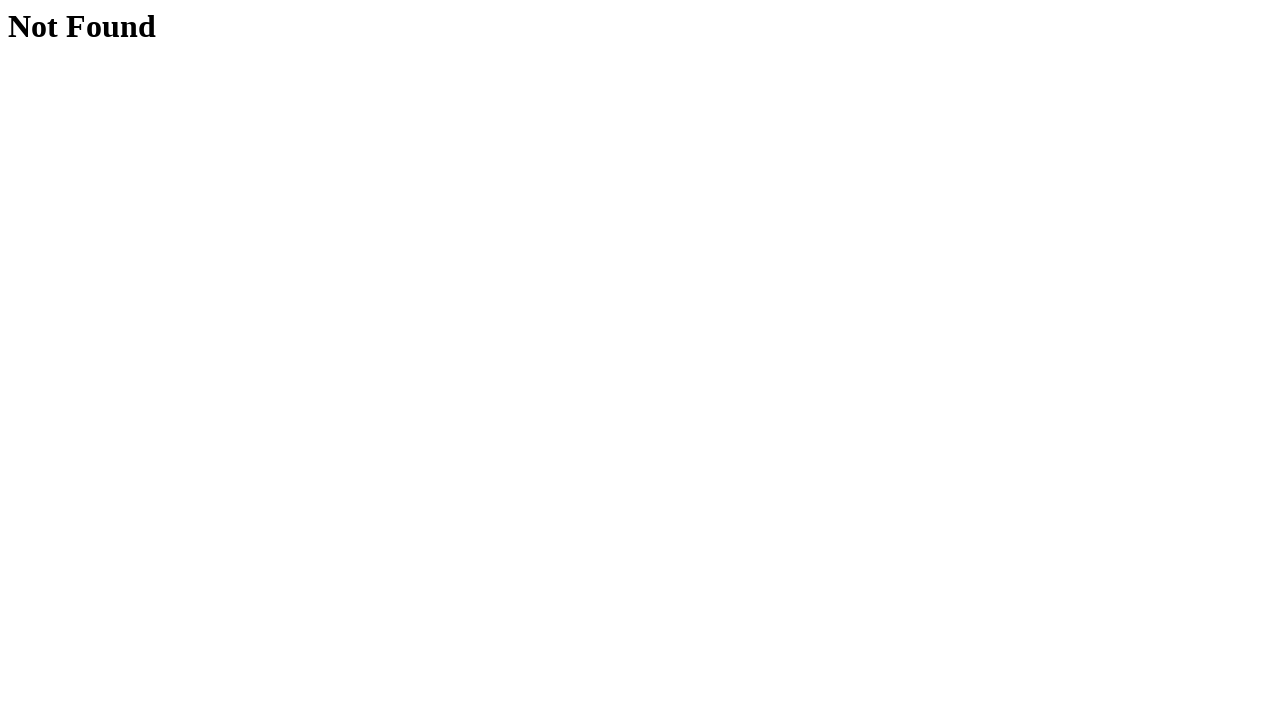

Waited for 404 page header to load
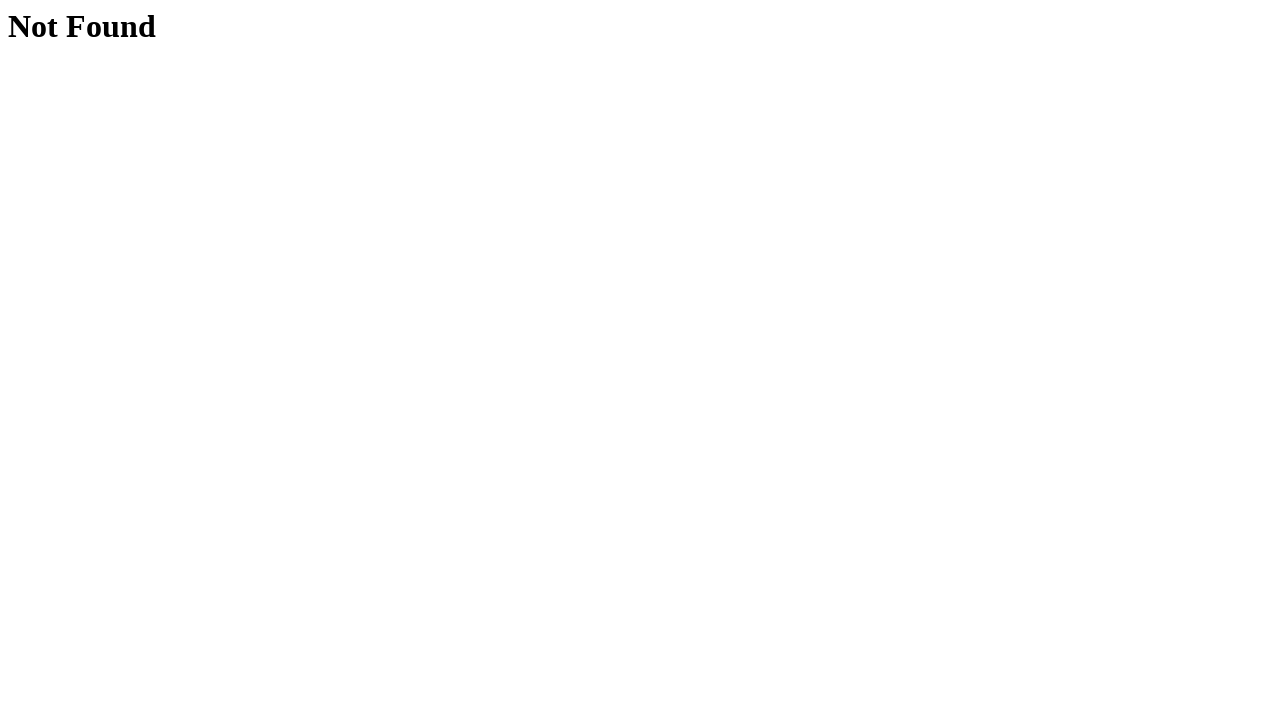

Retrieved page header text: 'Not Found'
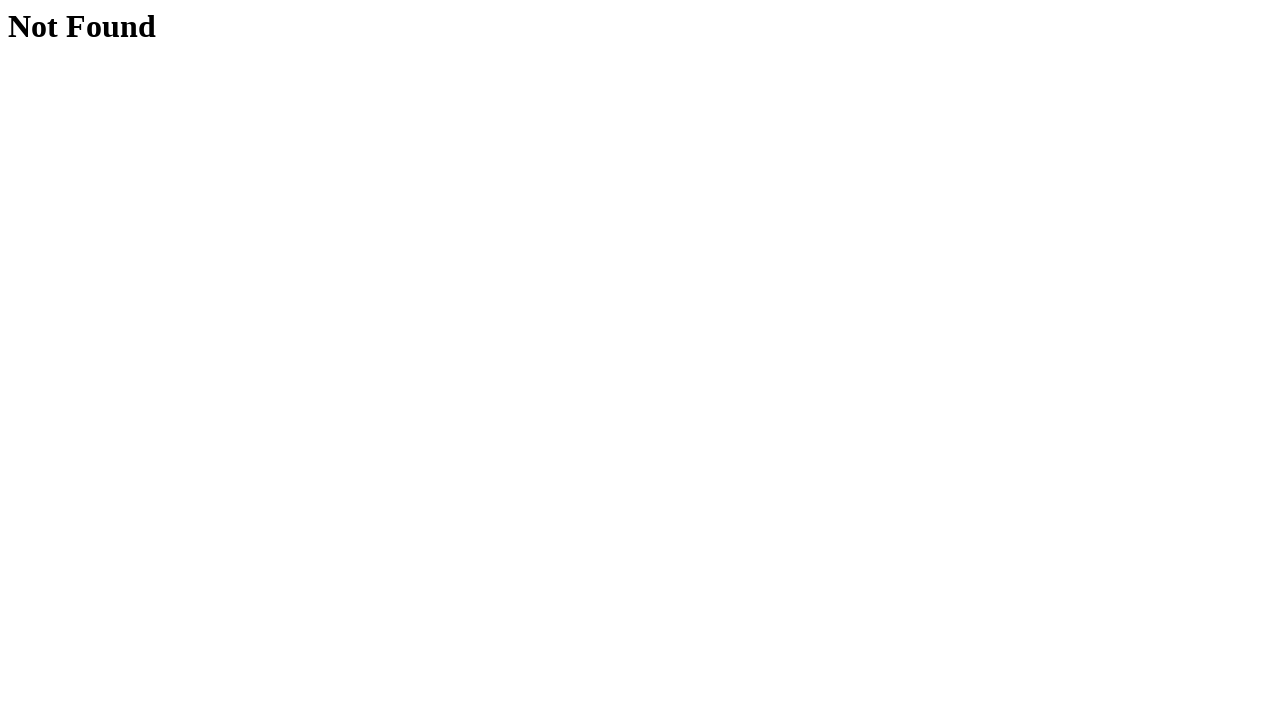

Verified 'Not Found' text is present in header (404 page confirmed)
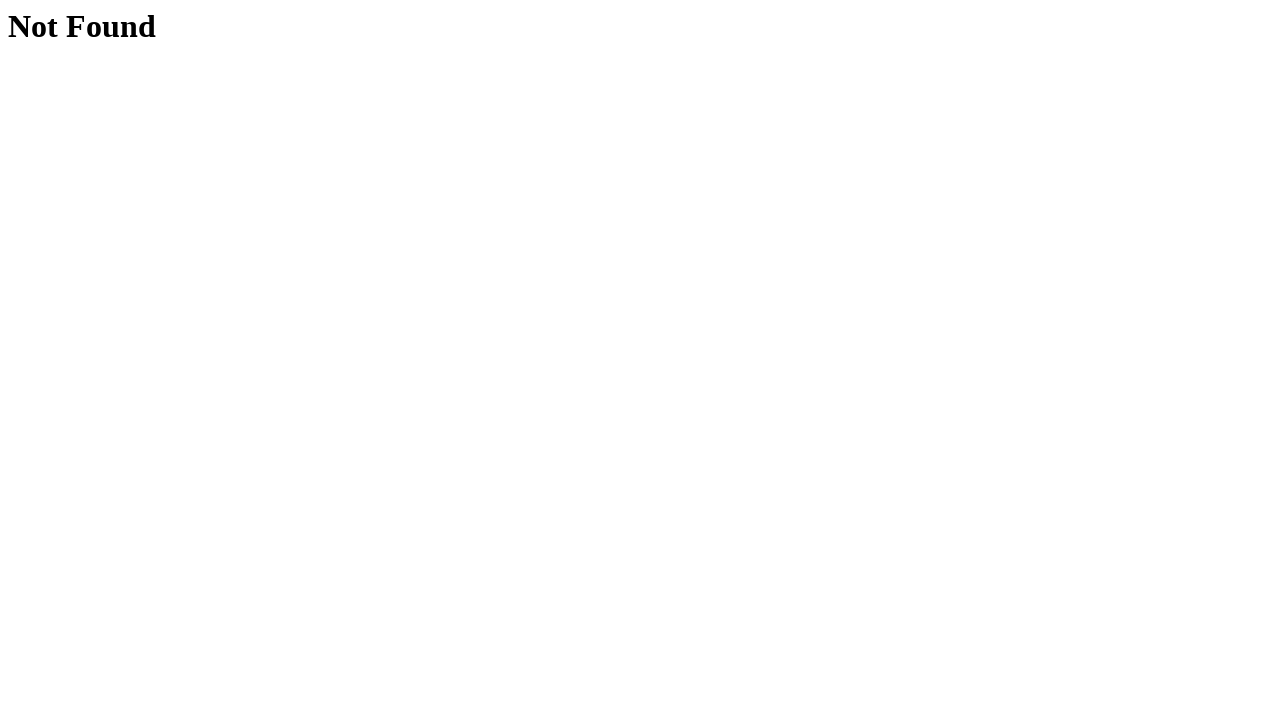

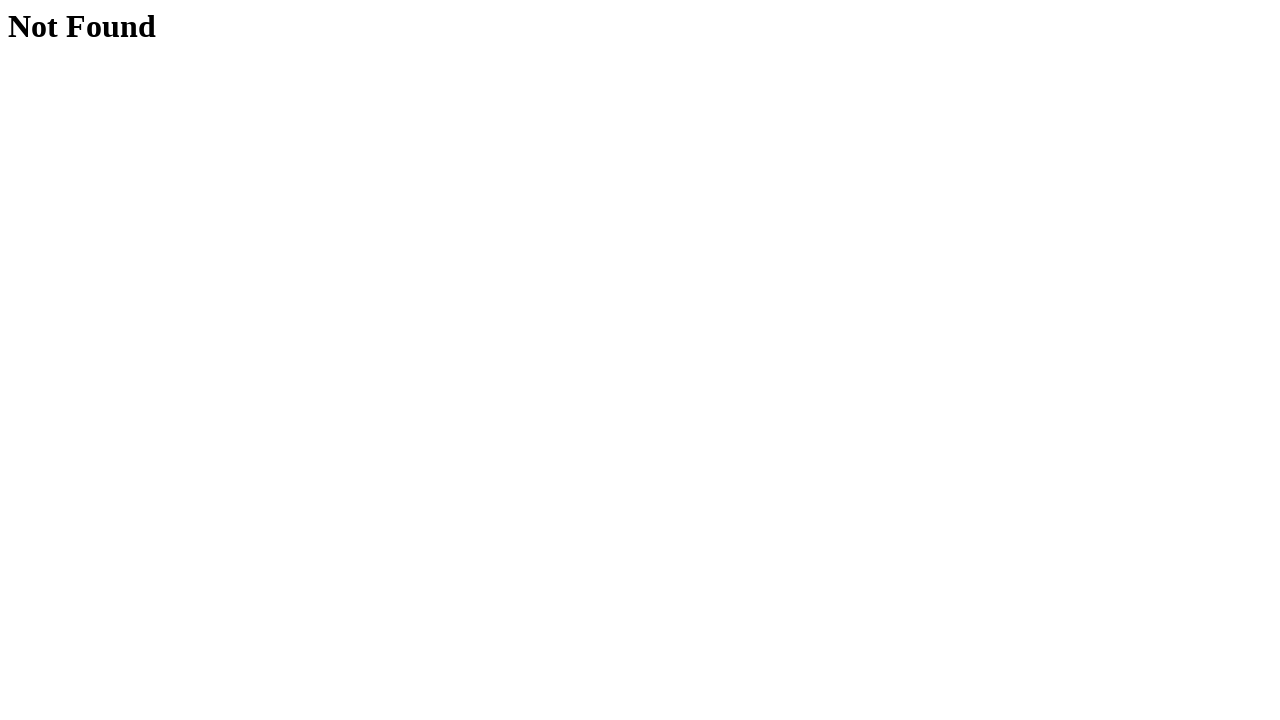